Tests the progress bar functionality by clicking the start button and waiting for the progress bar to reach 100% completion (indicated by the success class)

Starting URL: https://demoqa.com/progress-bar

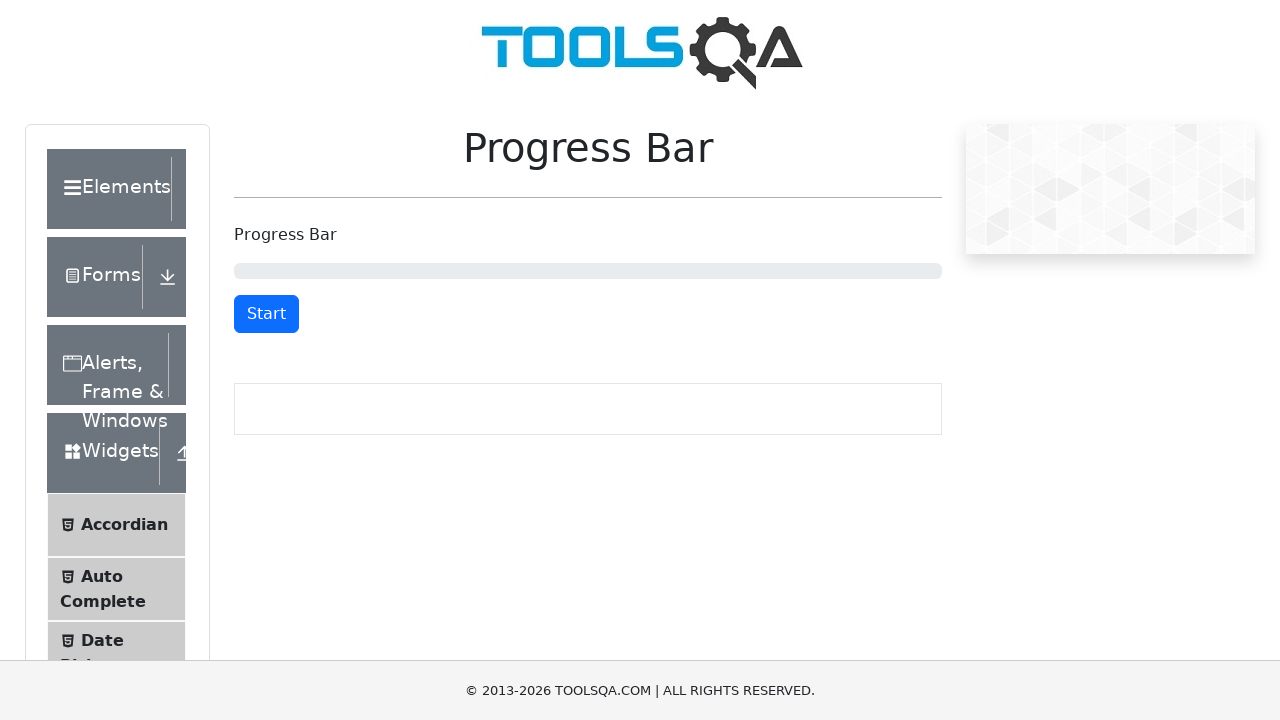

Clicked the start button to begin the progress bar at (266, 314) on button#startStopButton
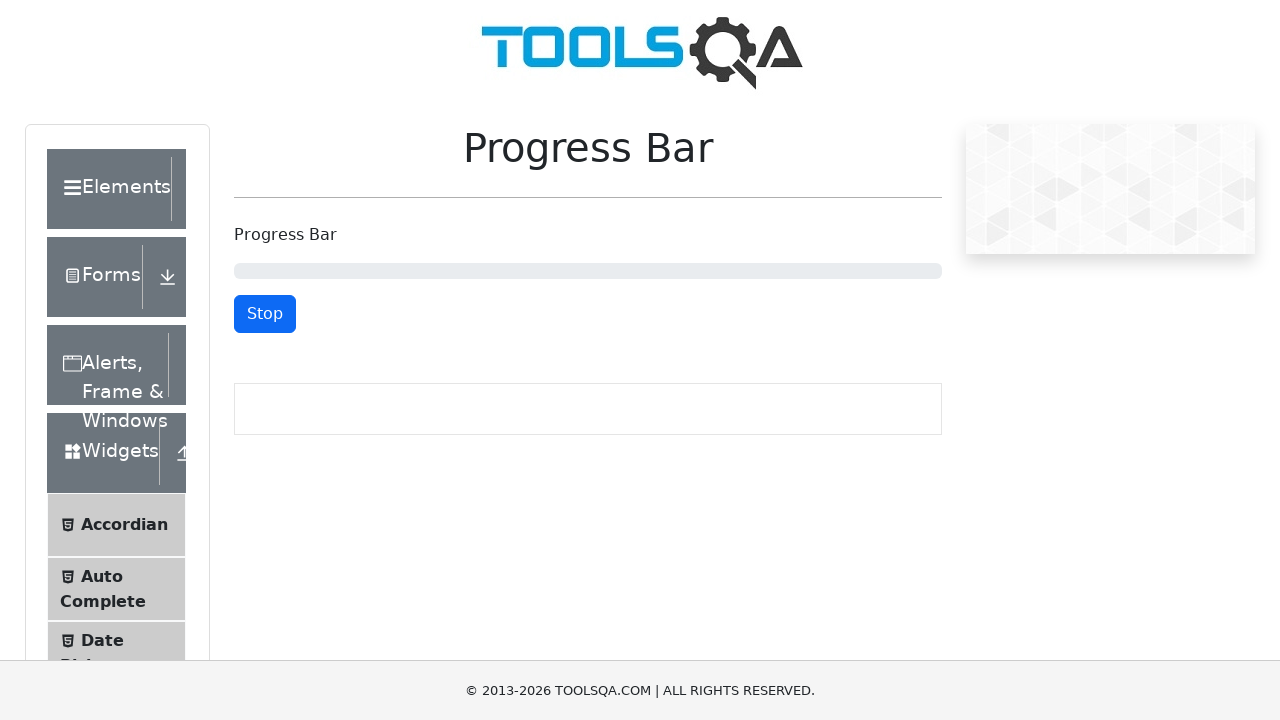

Progress bar completed and reached success state (100%)
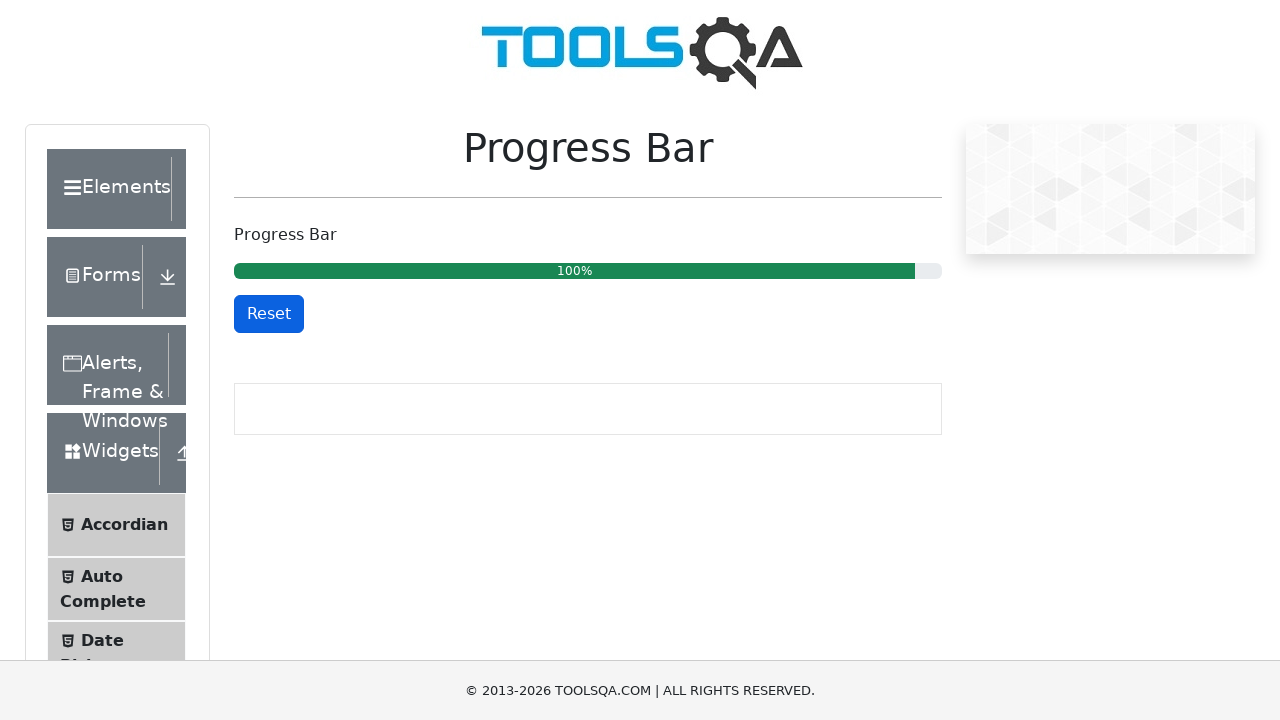

Retrieved progress bar completion text content
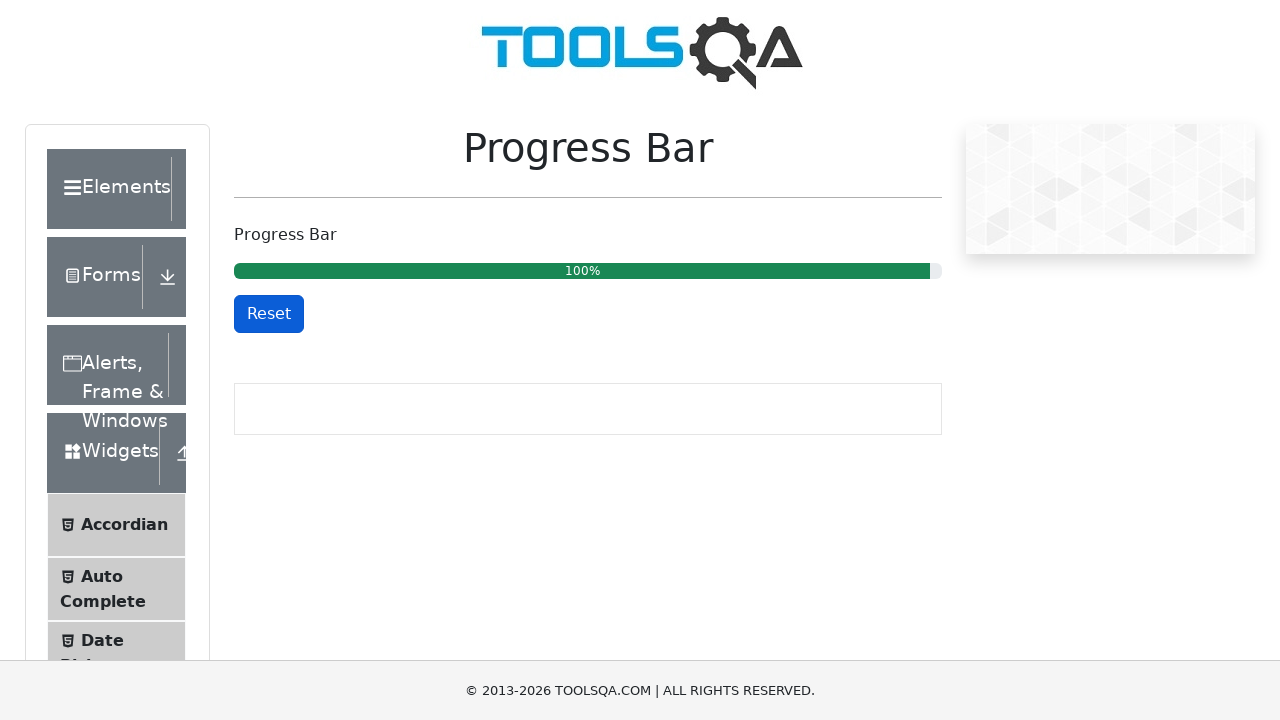

Verified progress bar shows value: 100%
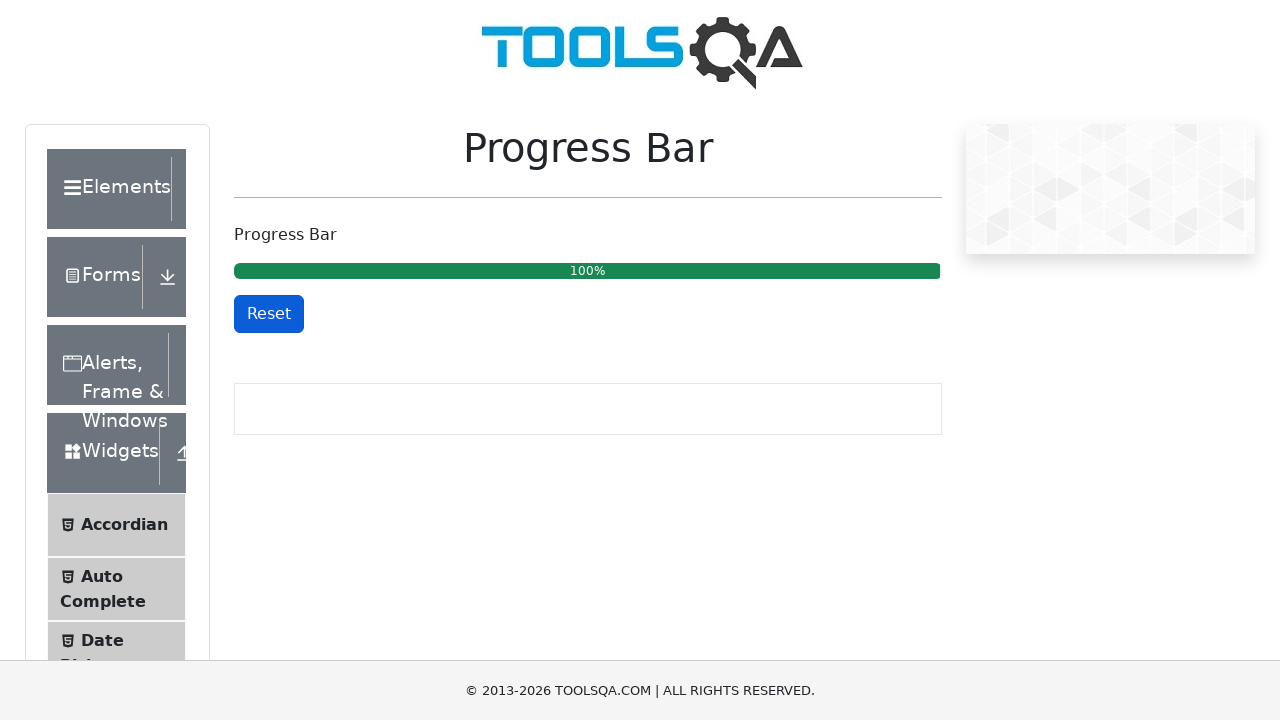

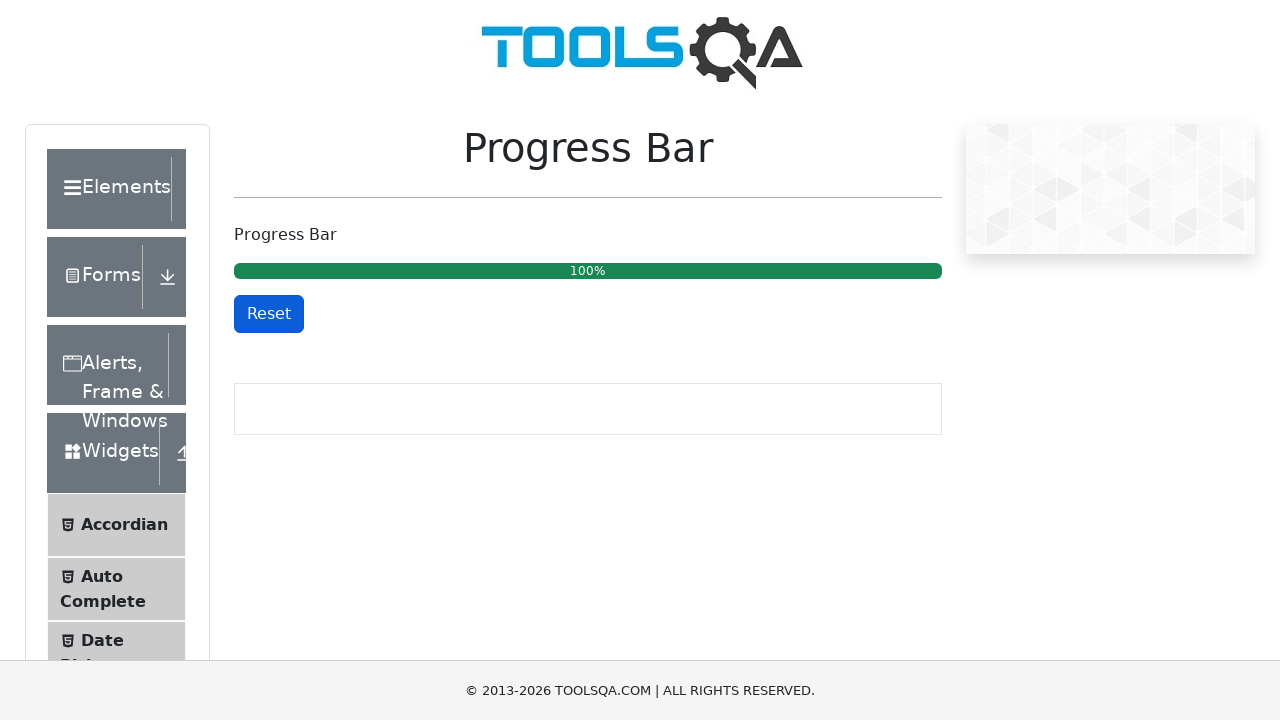